Opens a new tab, navigates to a different page to extract course text, switches back to the original tab and fills a form field with the extracted text

Starting URL: https://rahulshettyacademy.com/angularpractice/

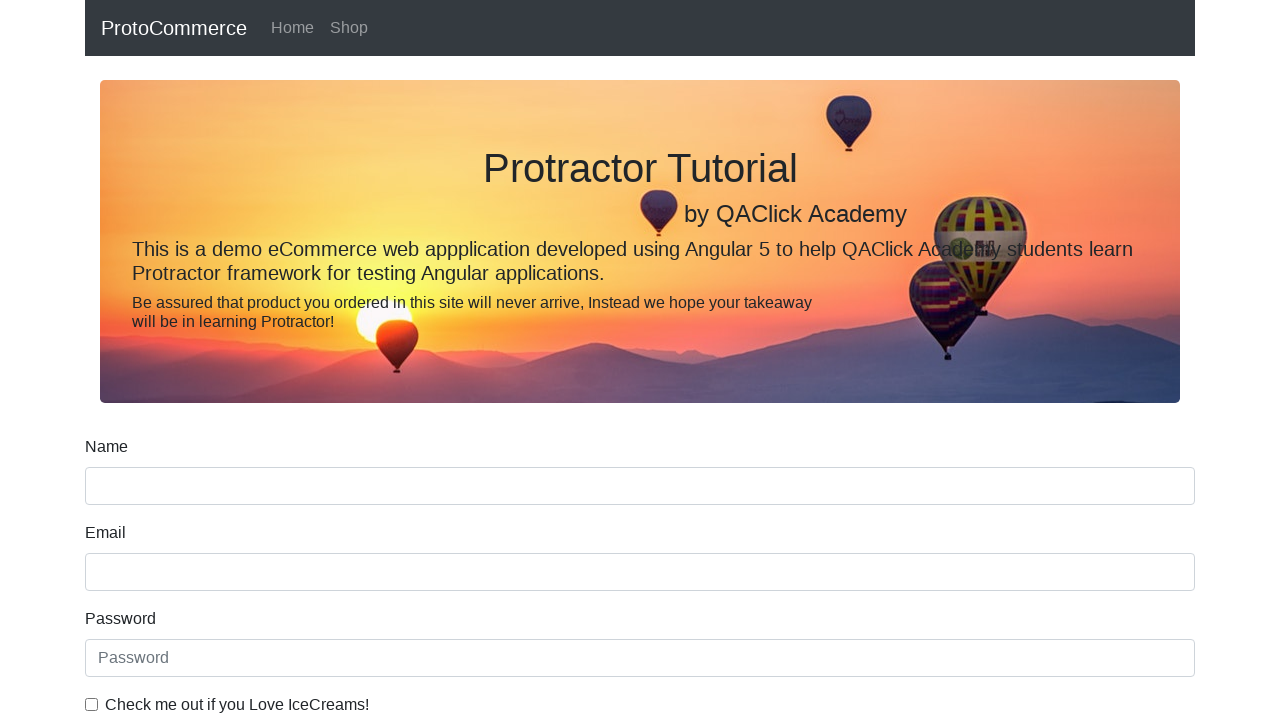

Opened a new browser tab
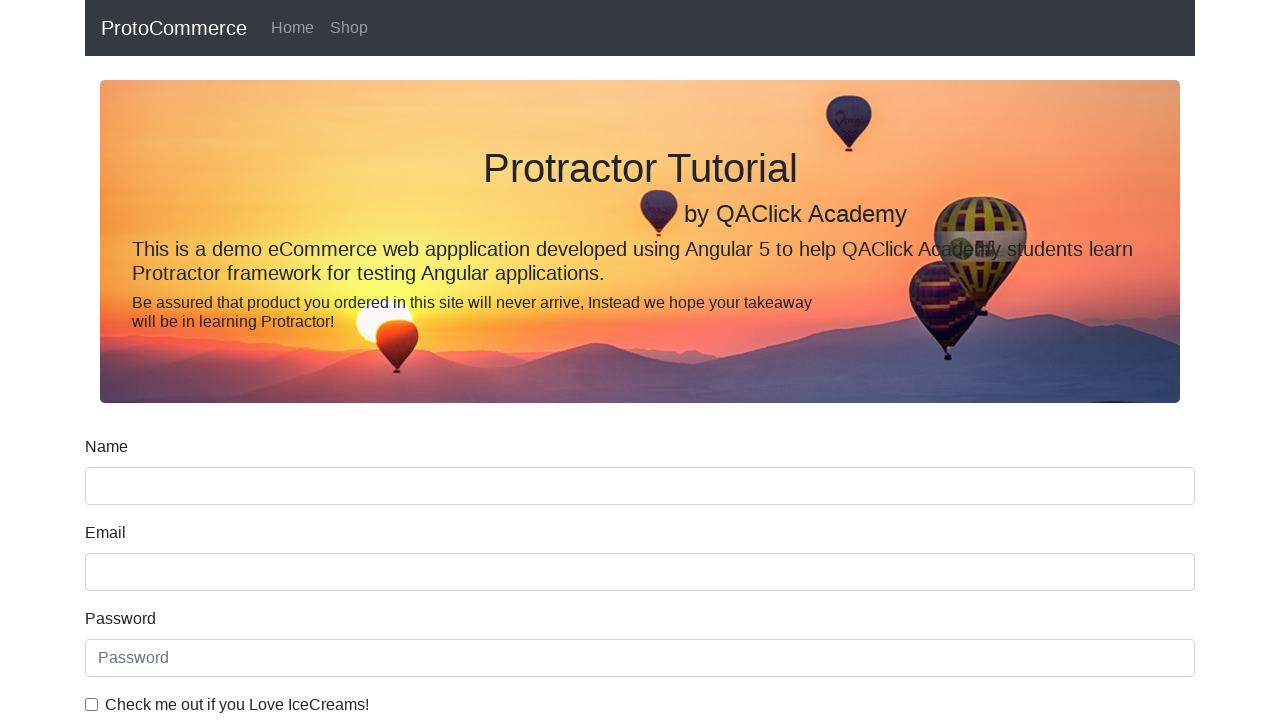

Navigated to https://rahulshettyacademy.com/ in new tab
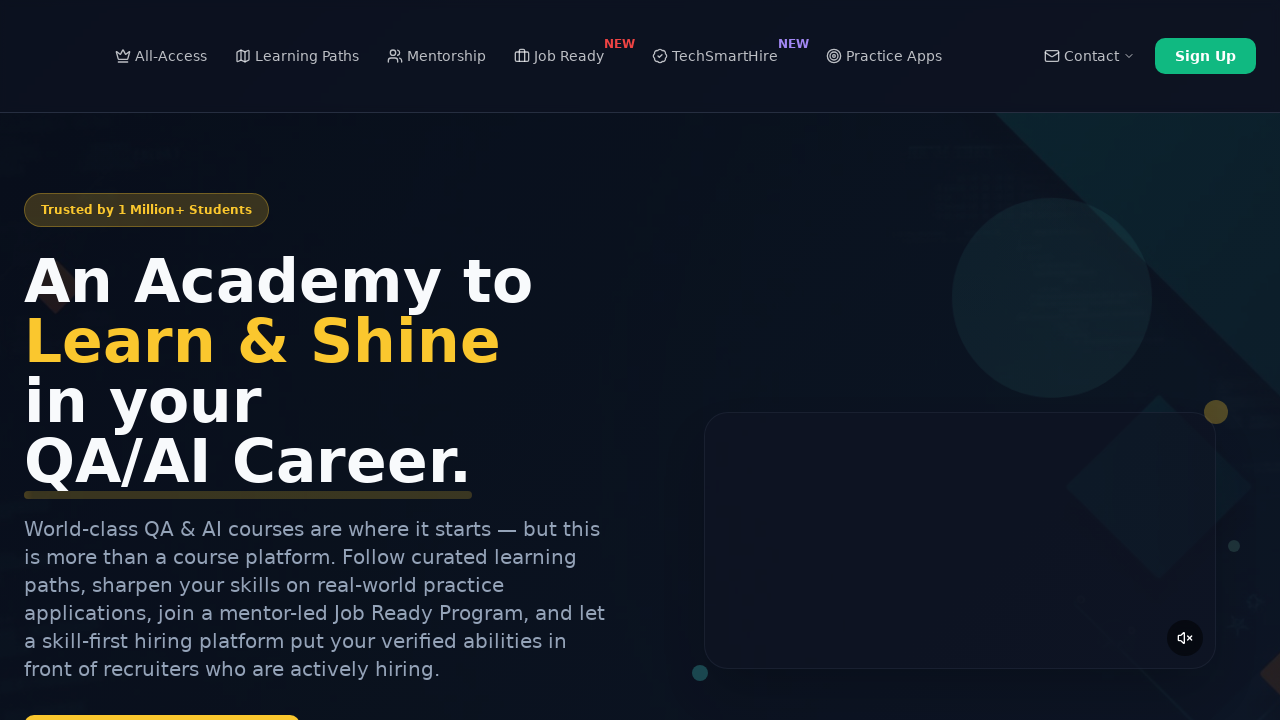

Located all course links in new tab
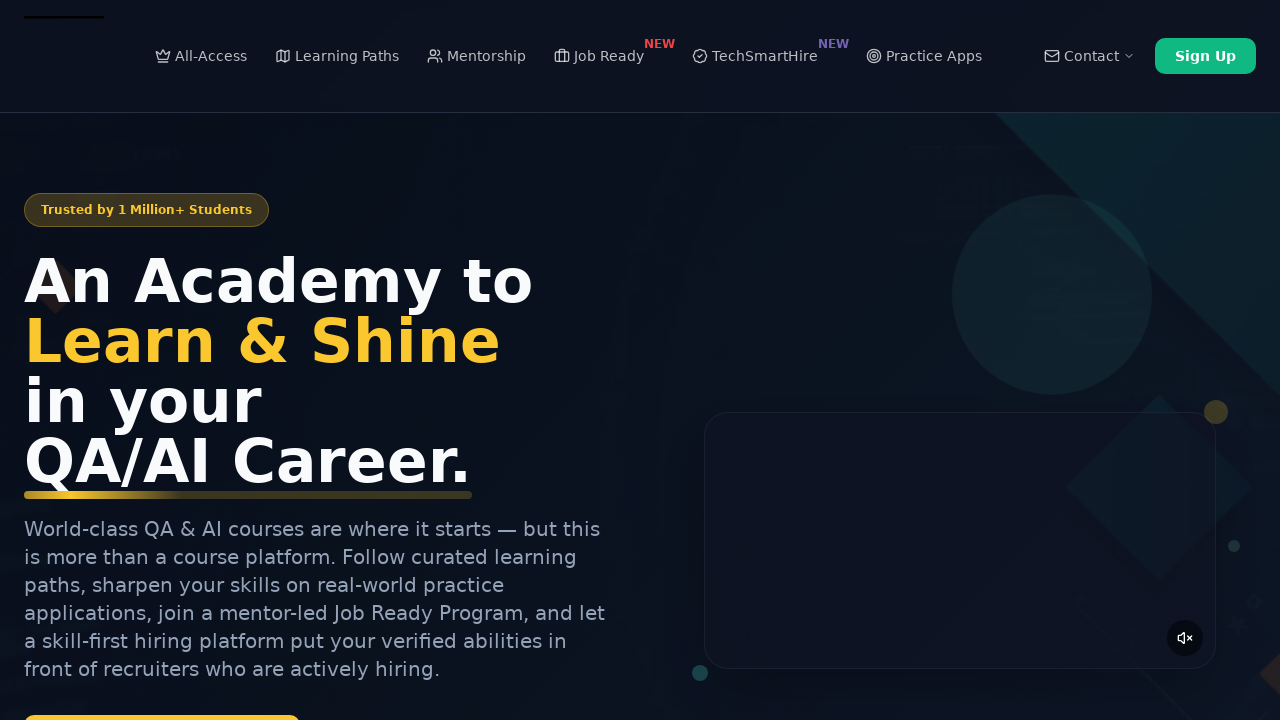

Extracted course text from second course link: 'Playwright Testing'
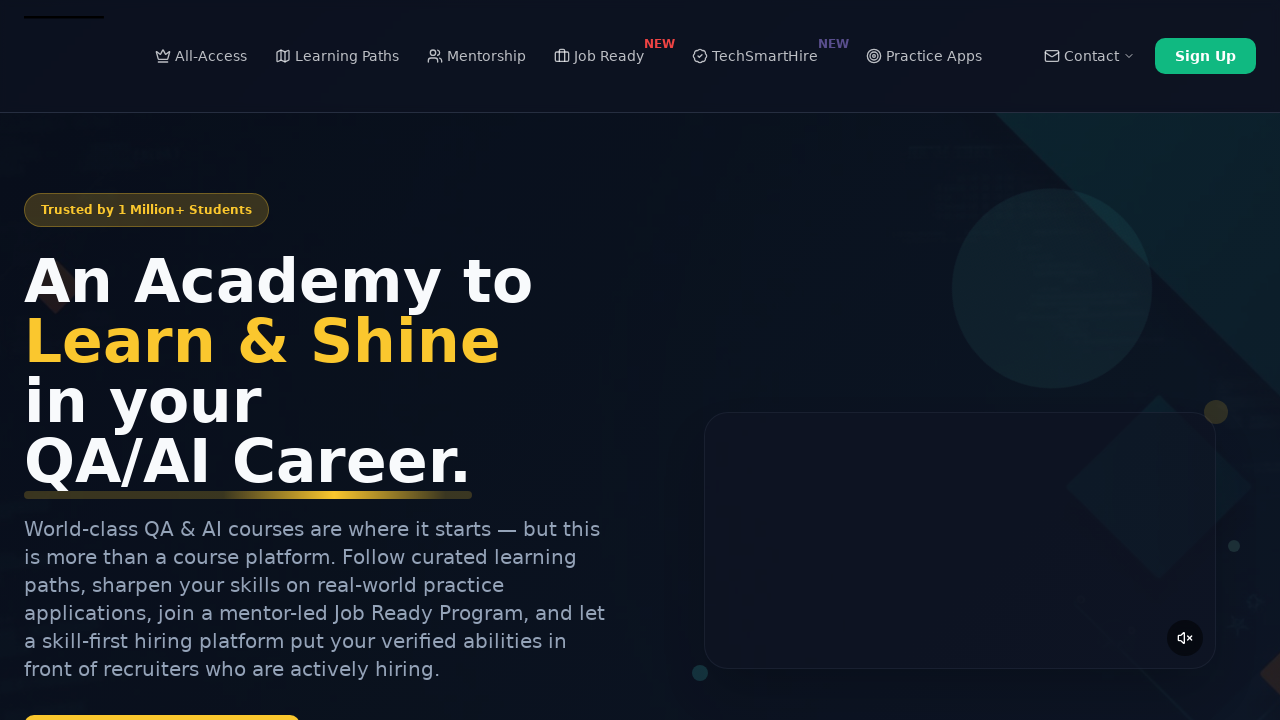

Closed the new tab and switched back to original tab
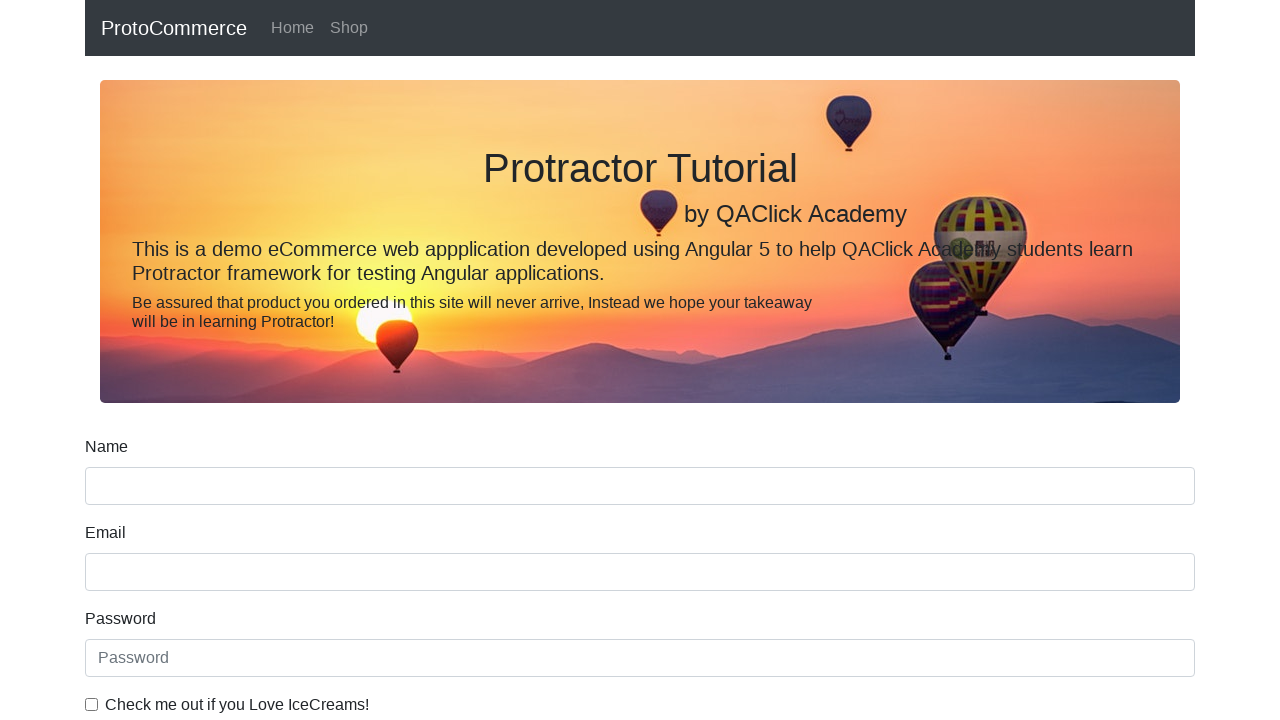

Filled name field with extracted course text: 'Playwright Testing' on (//input[@name='name'])[1]
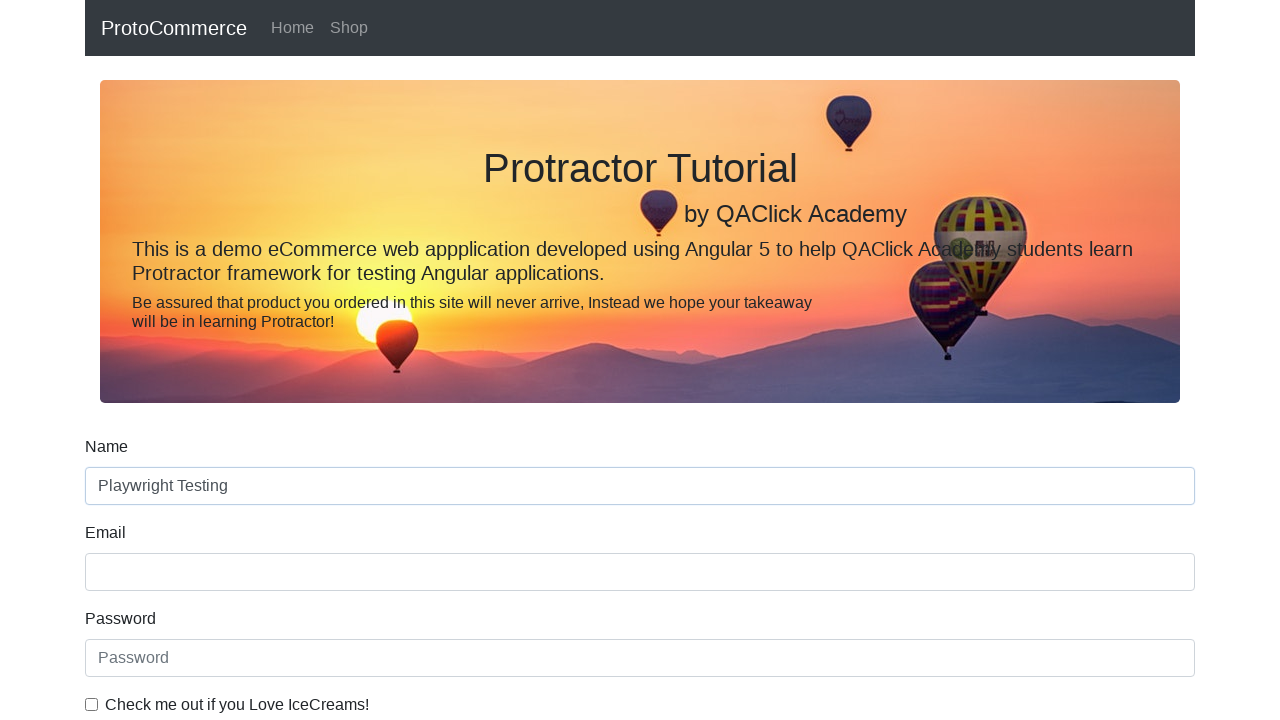

Located name field element
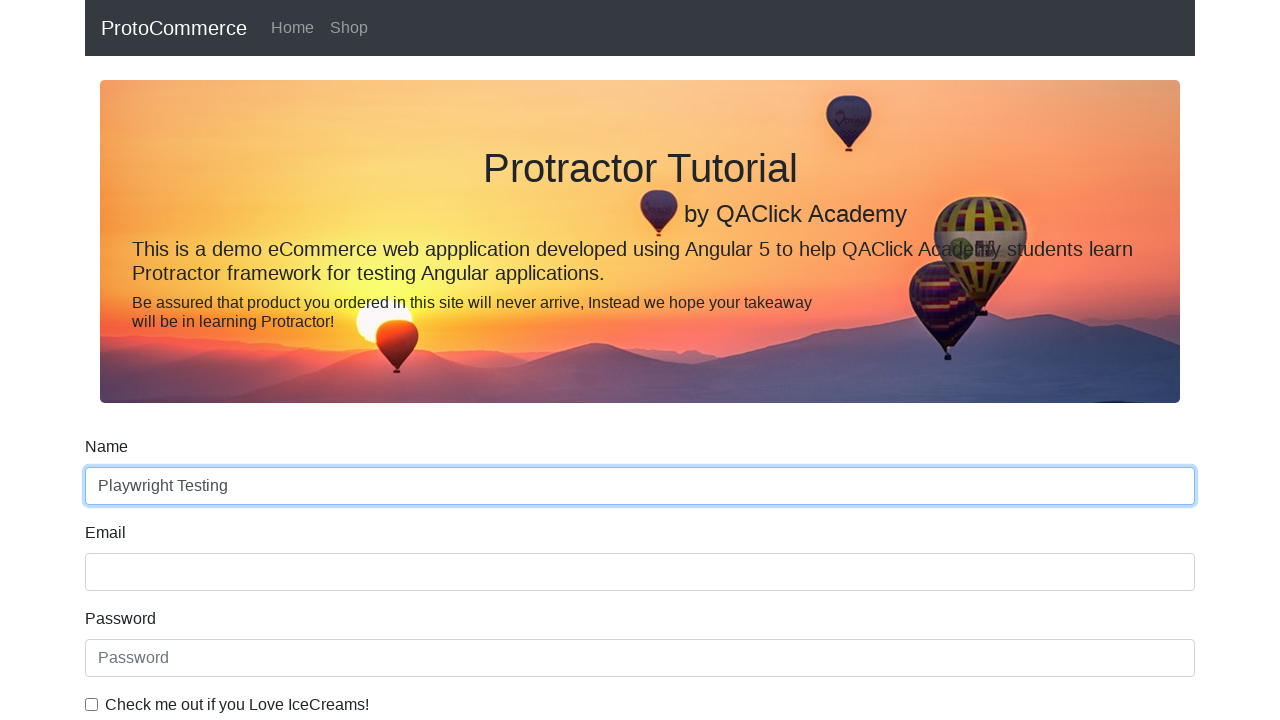

Retrieved bounding box of name field element
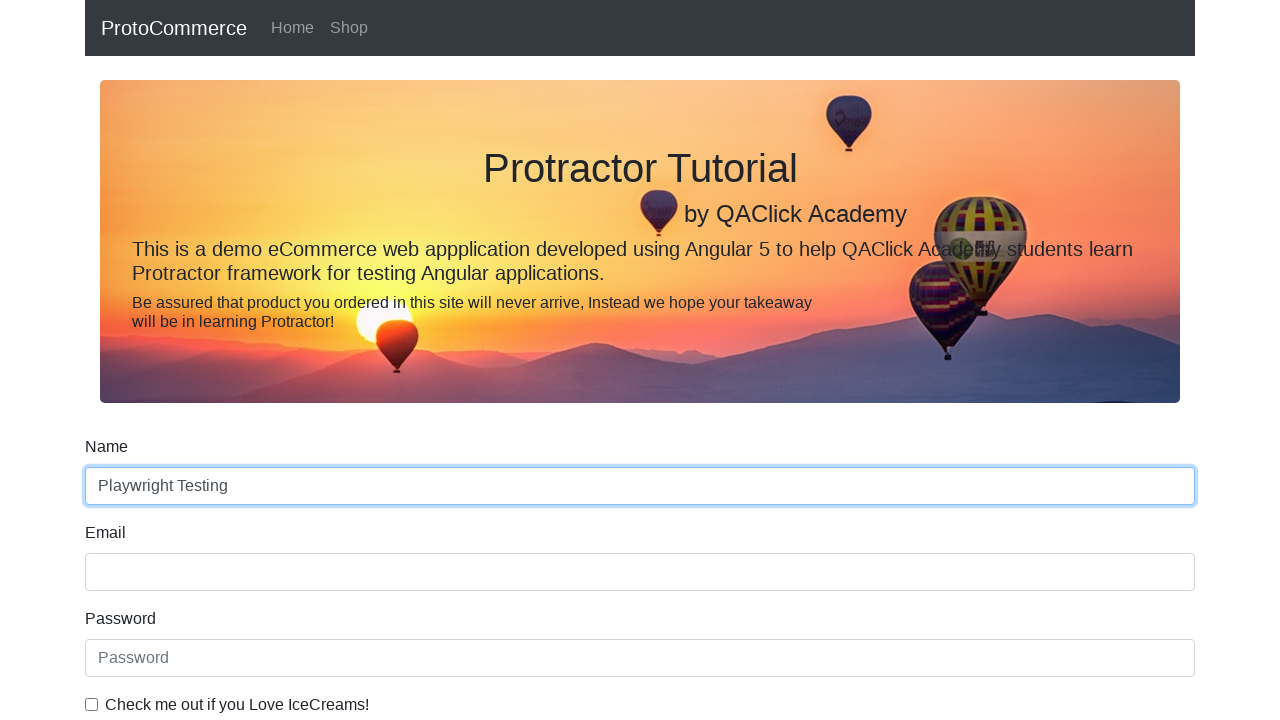

Name field dimensions - Height: 38, Width: 1110
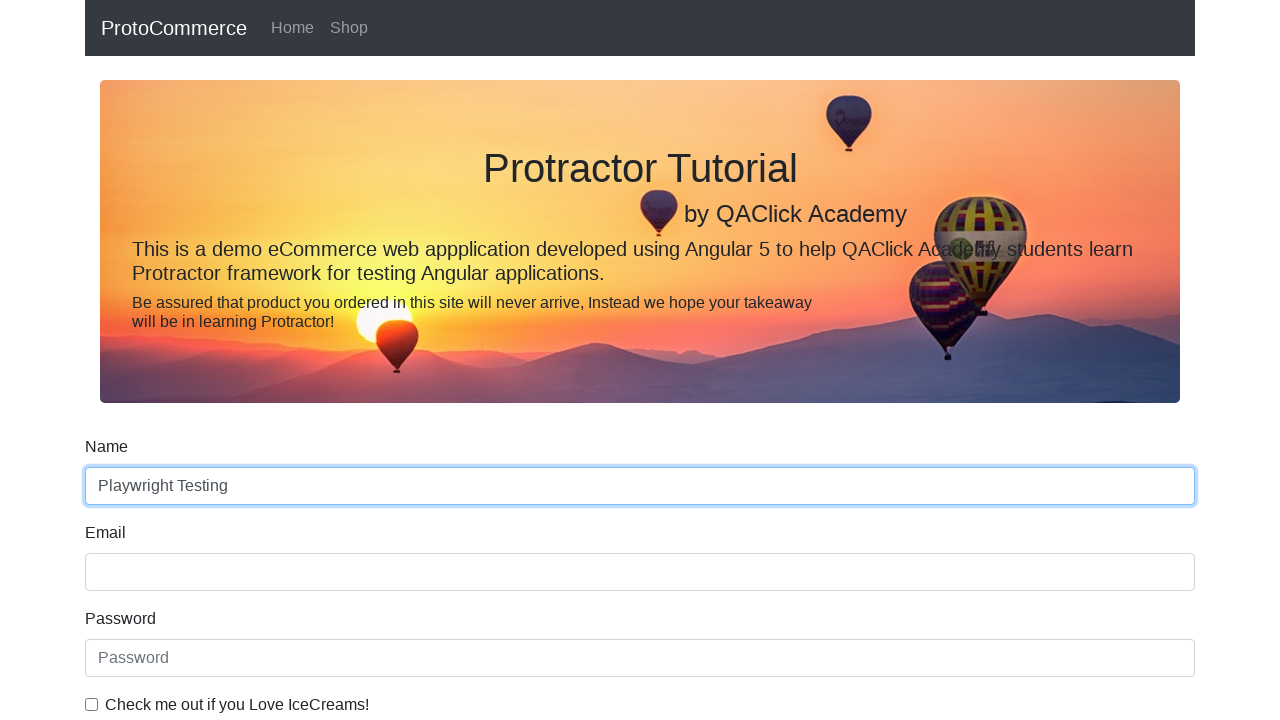

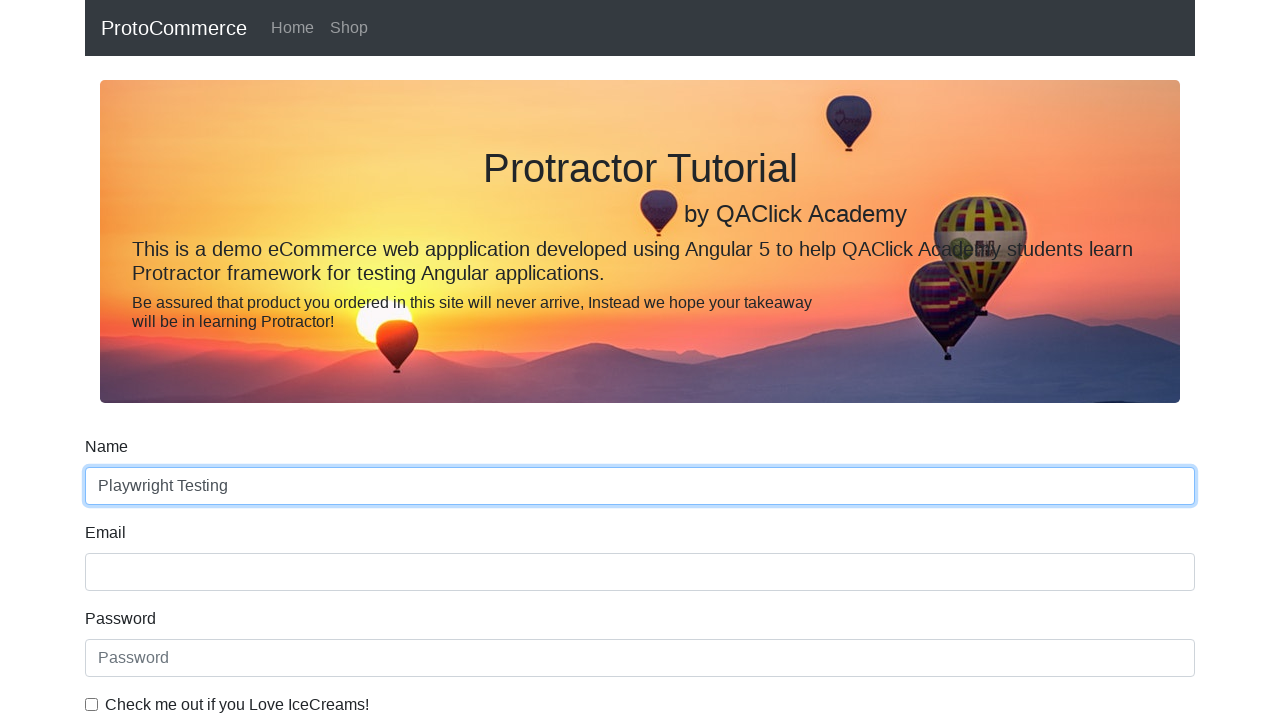